Tests a math quiz page by reading two numbers, calculating their sum, selecting the result from a dropdown, and clicking submit

Starting URL: http://suninjuly.github.io/selects1.html

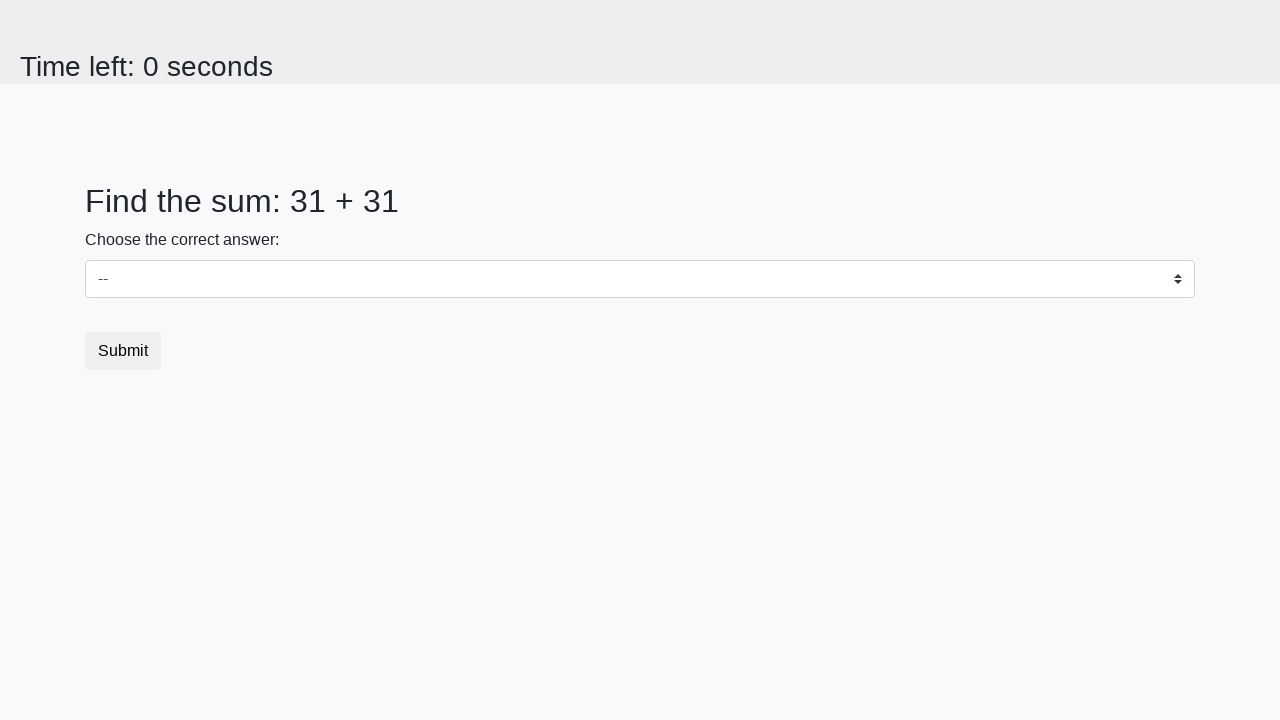

Retrieved first number from #num1 element
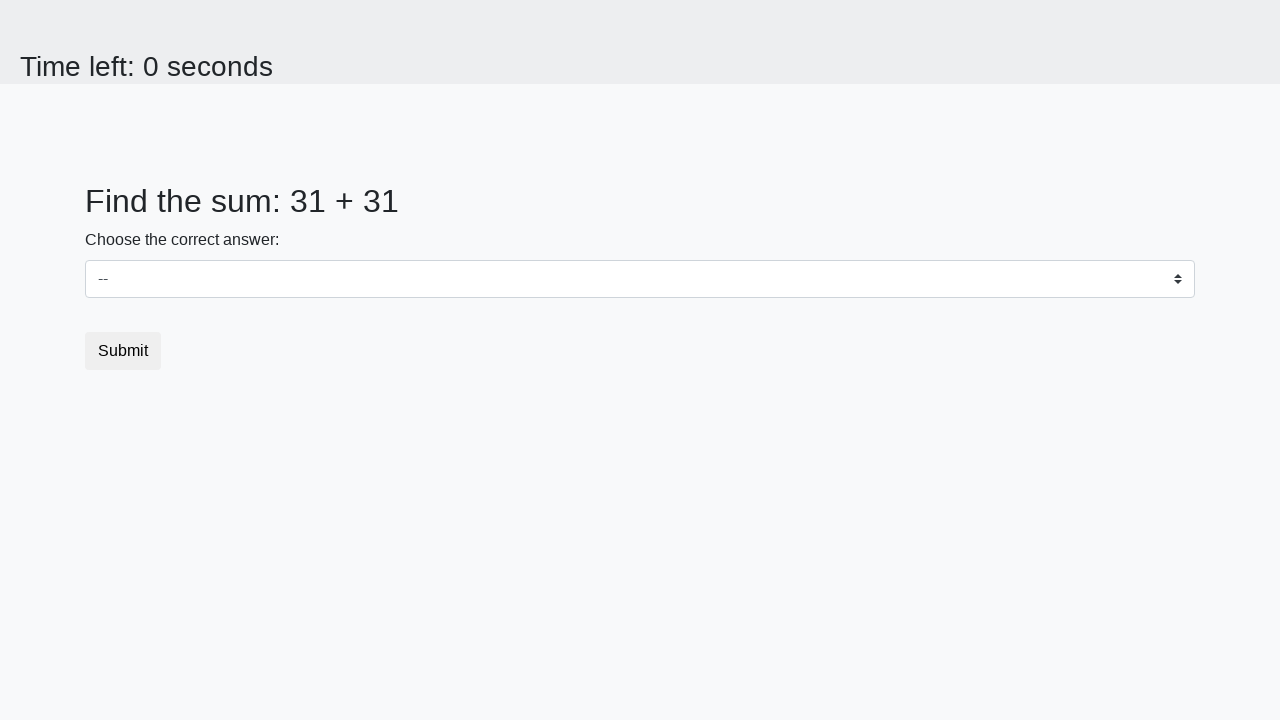

Retrieved second number from #num2 element
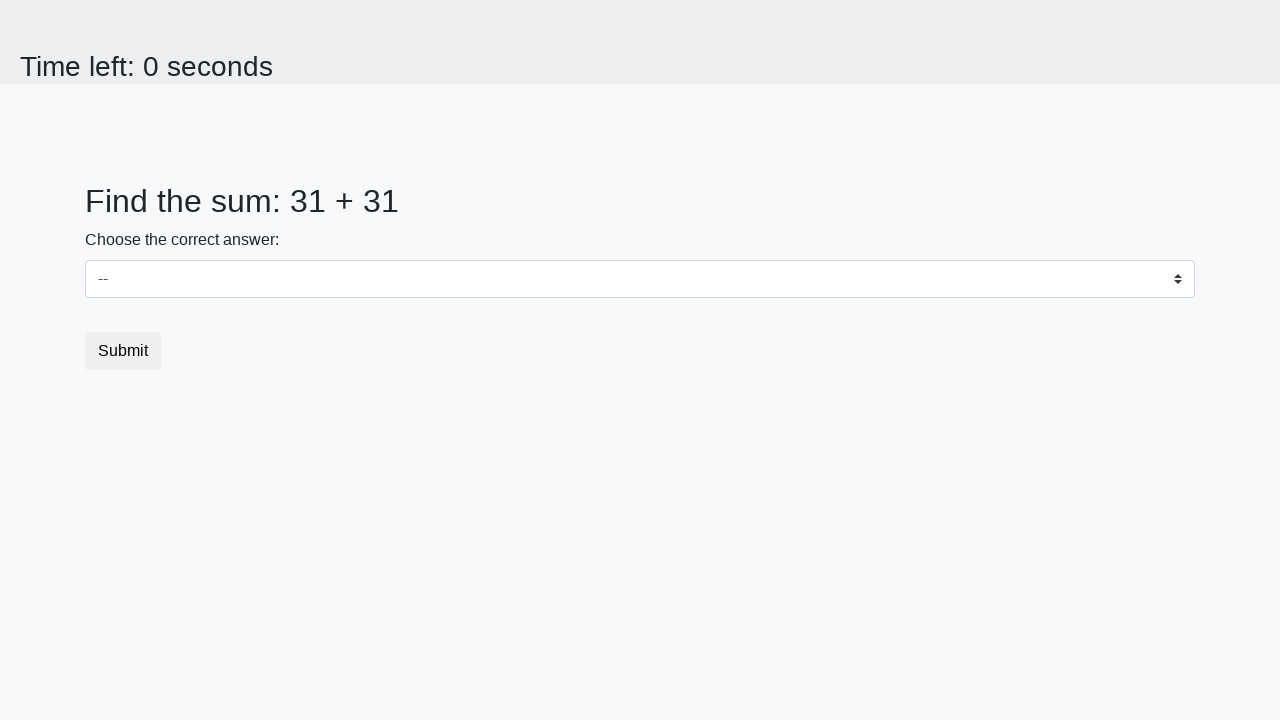

Calculated sum: 31 + 31 = 62
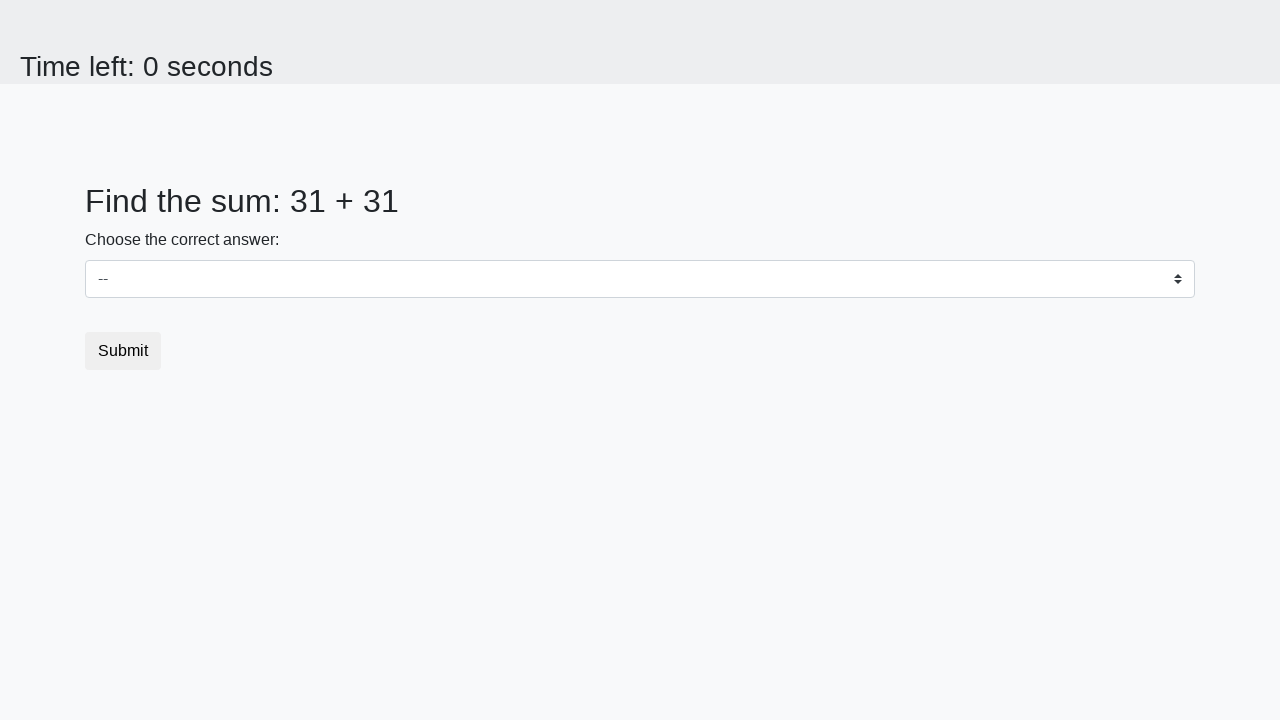

Selected 62 from dropdown on #dropdown
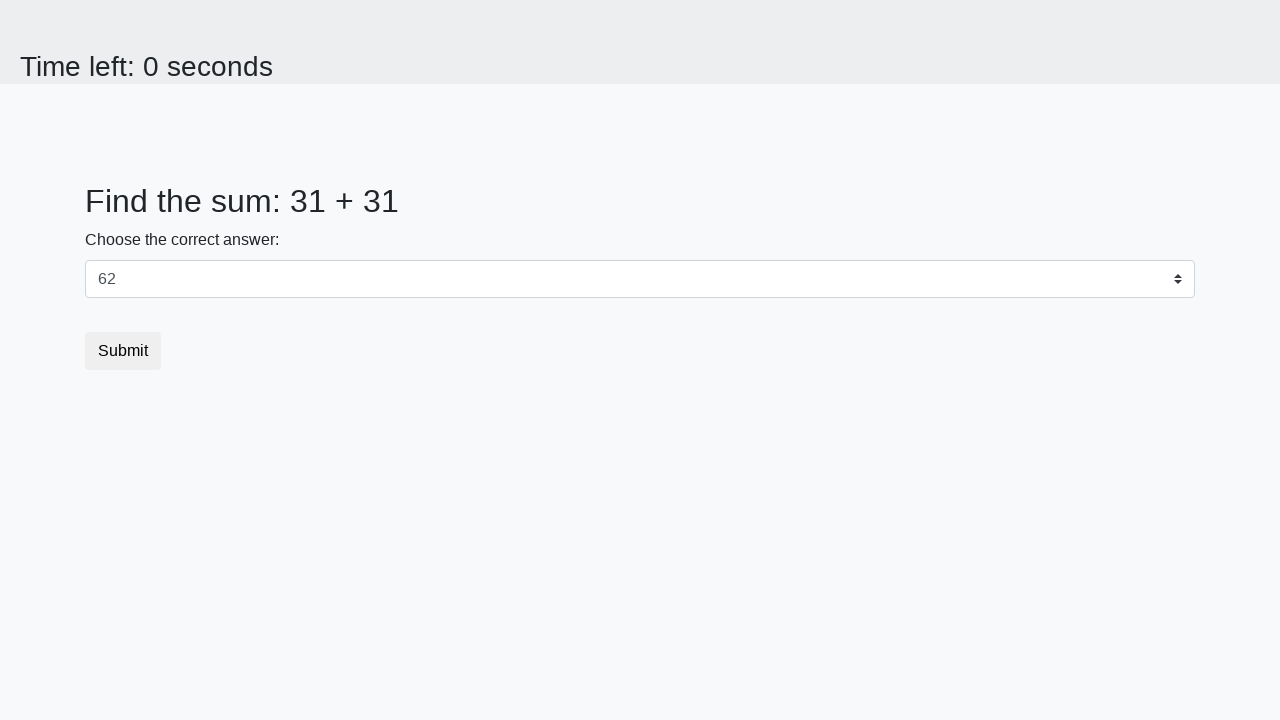

Clicked submit button at (123, 351) on button.btn
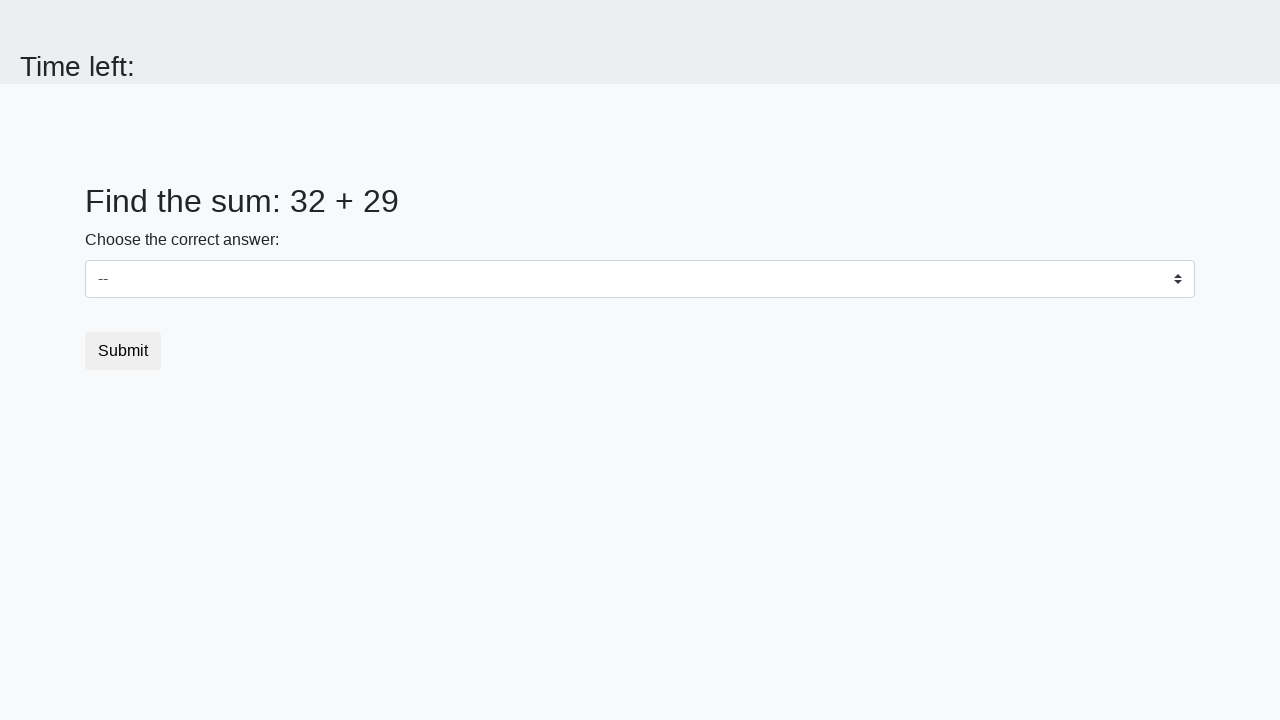

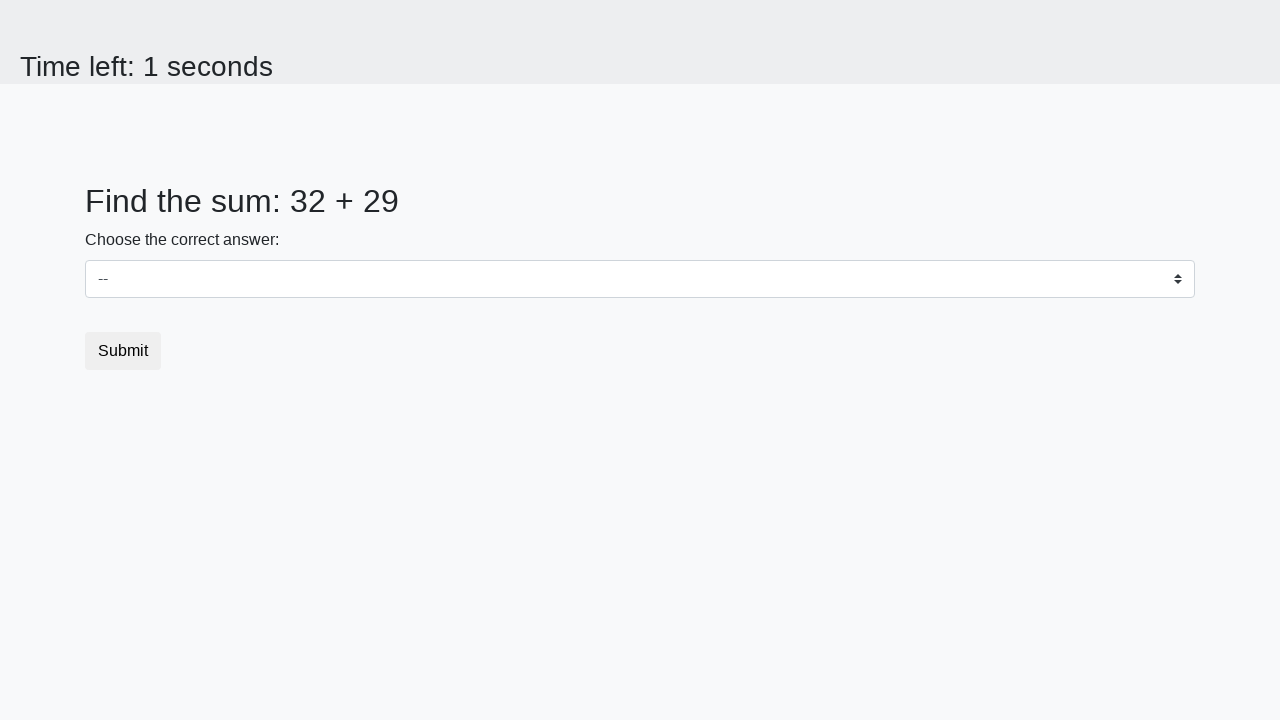